Tests the Admin Page external link by clicking it and verifying navigation to the admin section

Starting URL: https://parabank.parasoft.com/parabank/index.htm

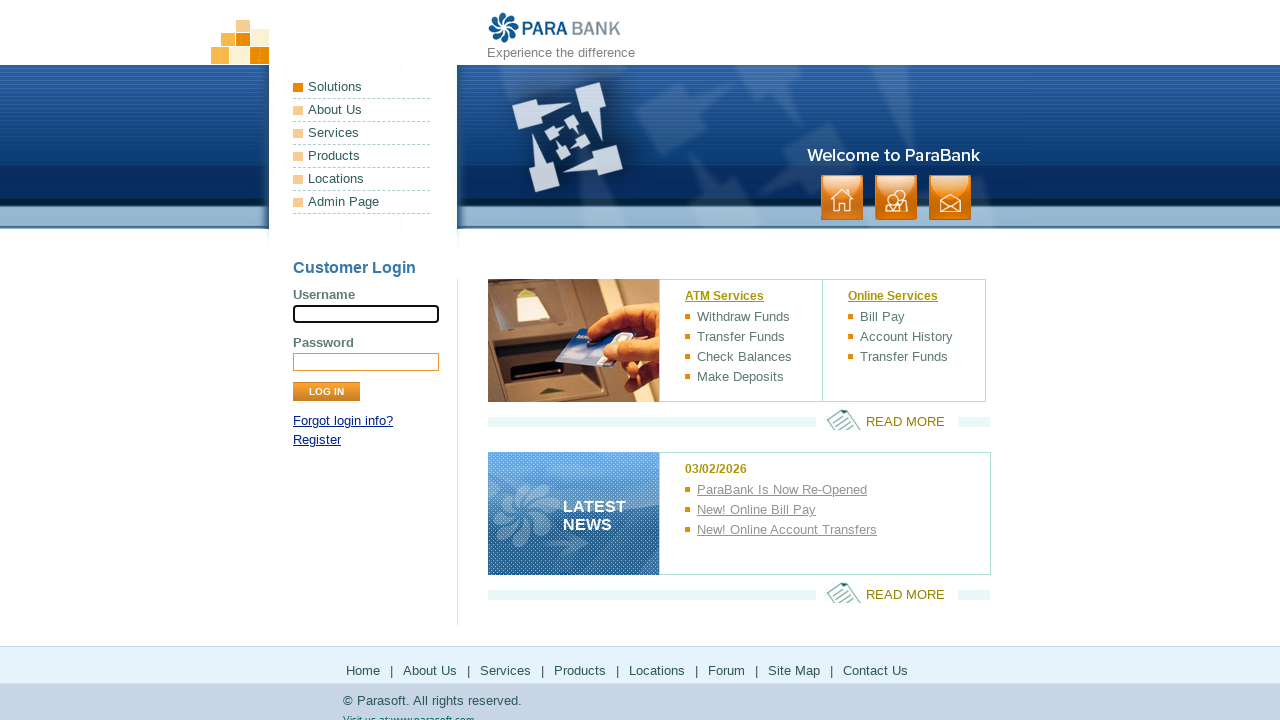

Clicked on Admin Page external link at (362, 202) on text=Admin Page
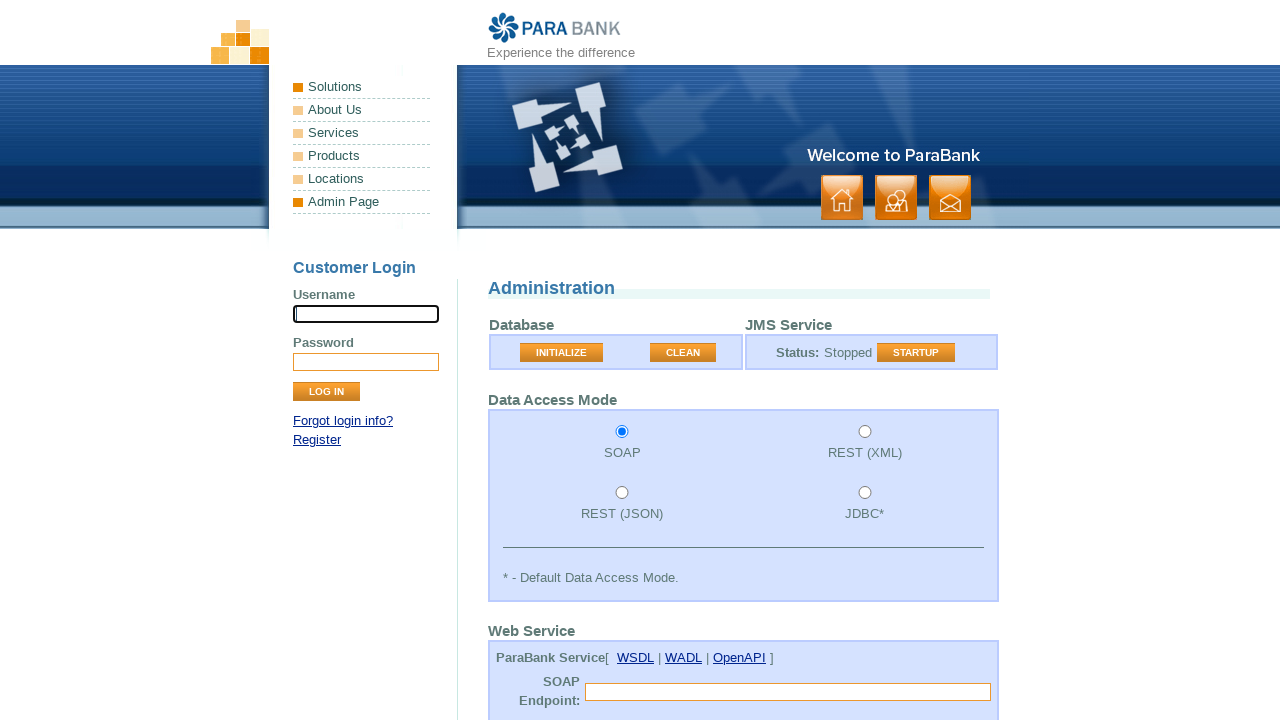

Admin Page loaded and DOM content ready
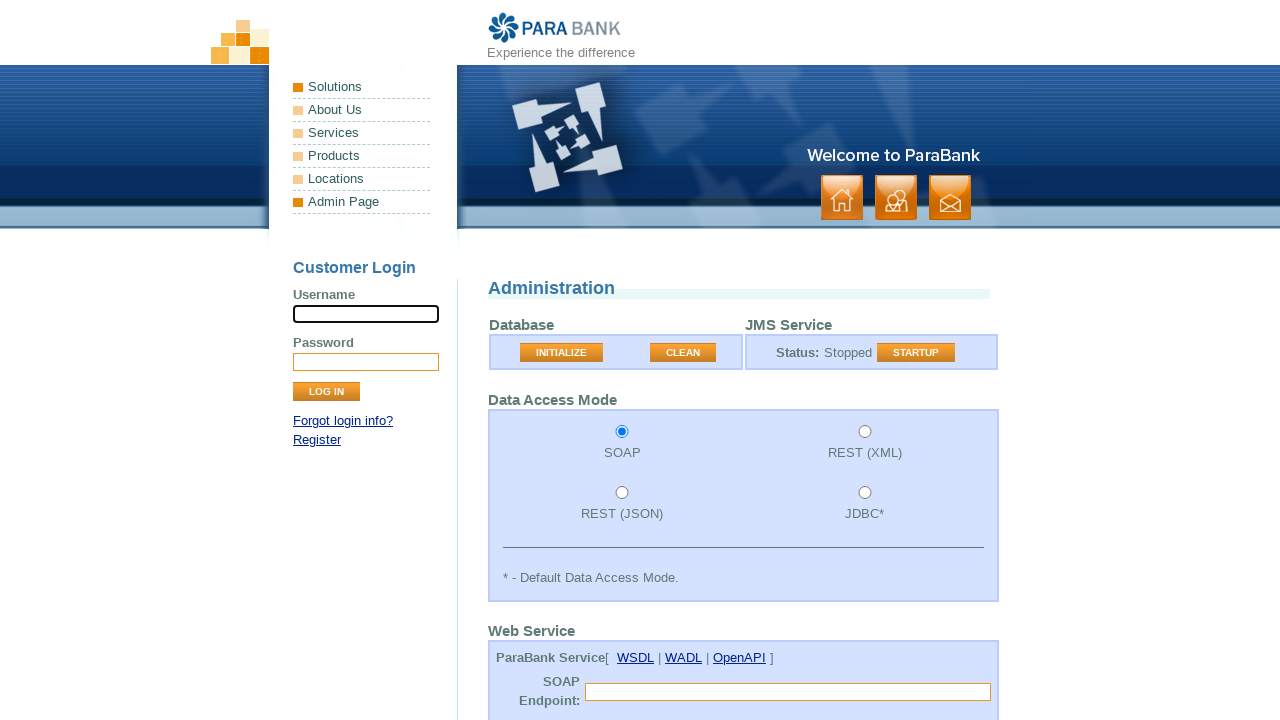

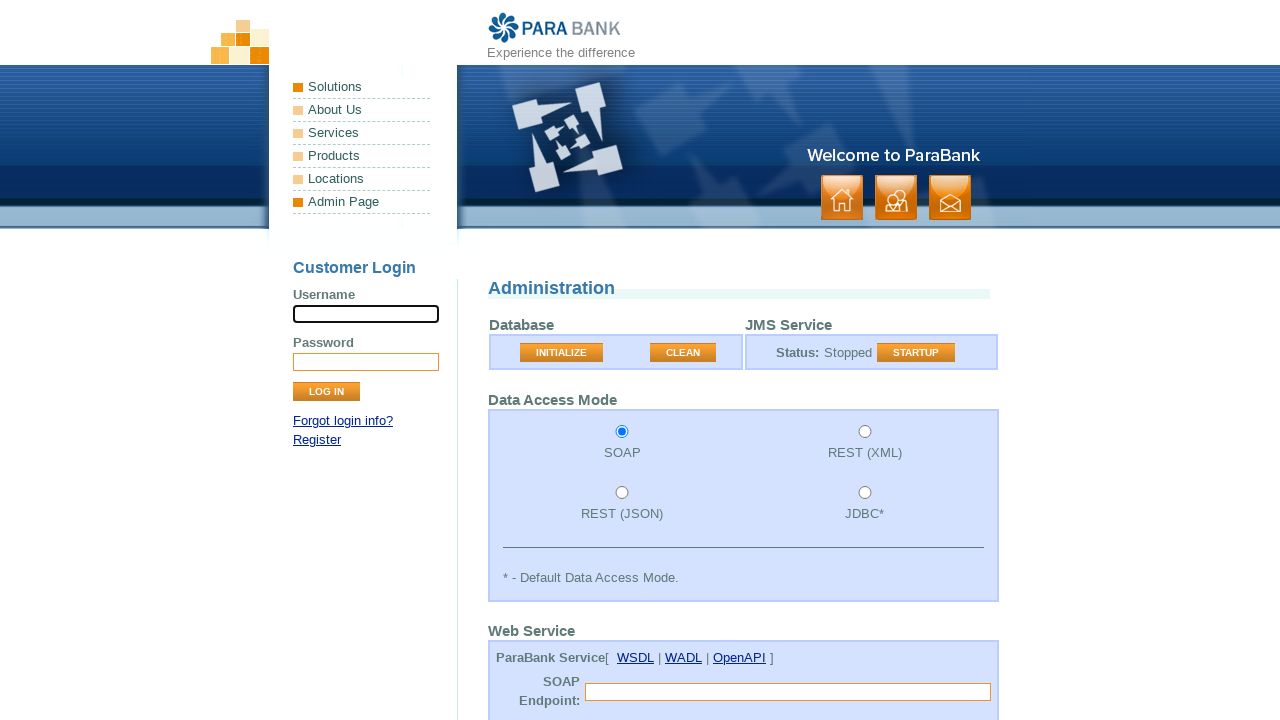